Tests search functionality by typing a name into the search field

Starting URL: http://zero.webappsecurity.com/index.html

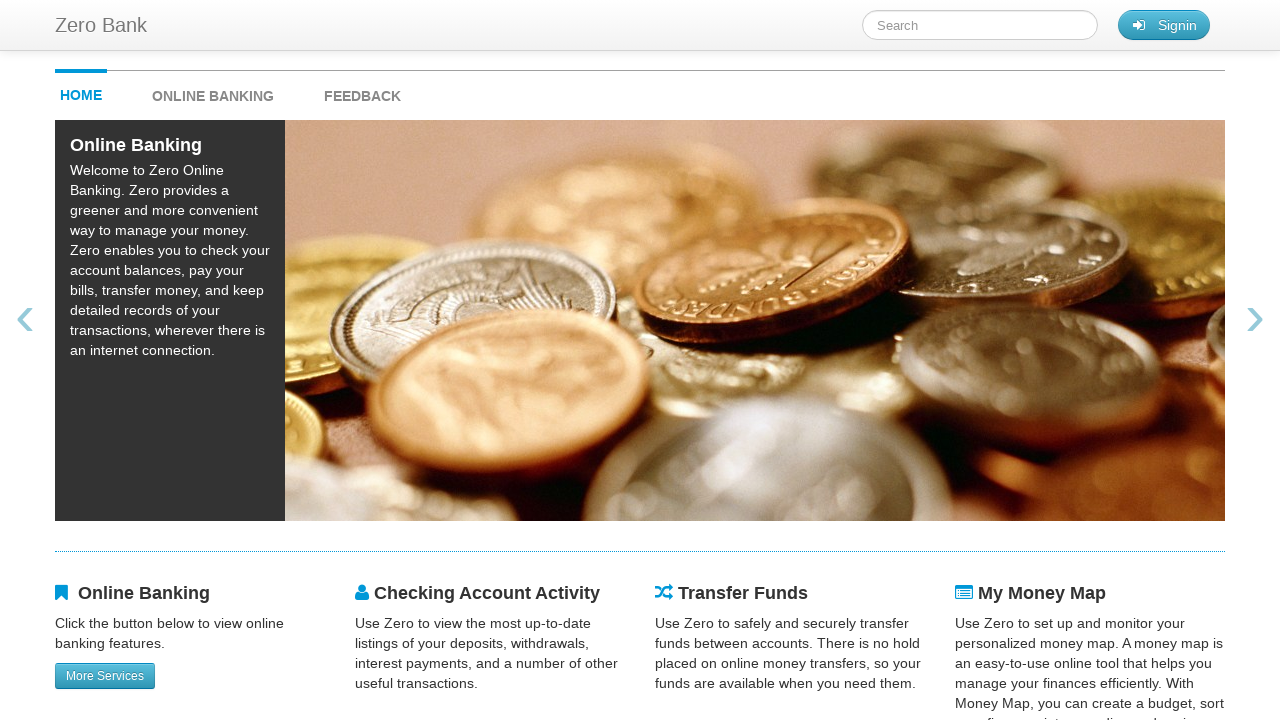

Filled search field with 'Mike' on #searchTerm
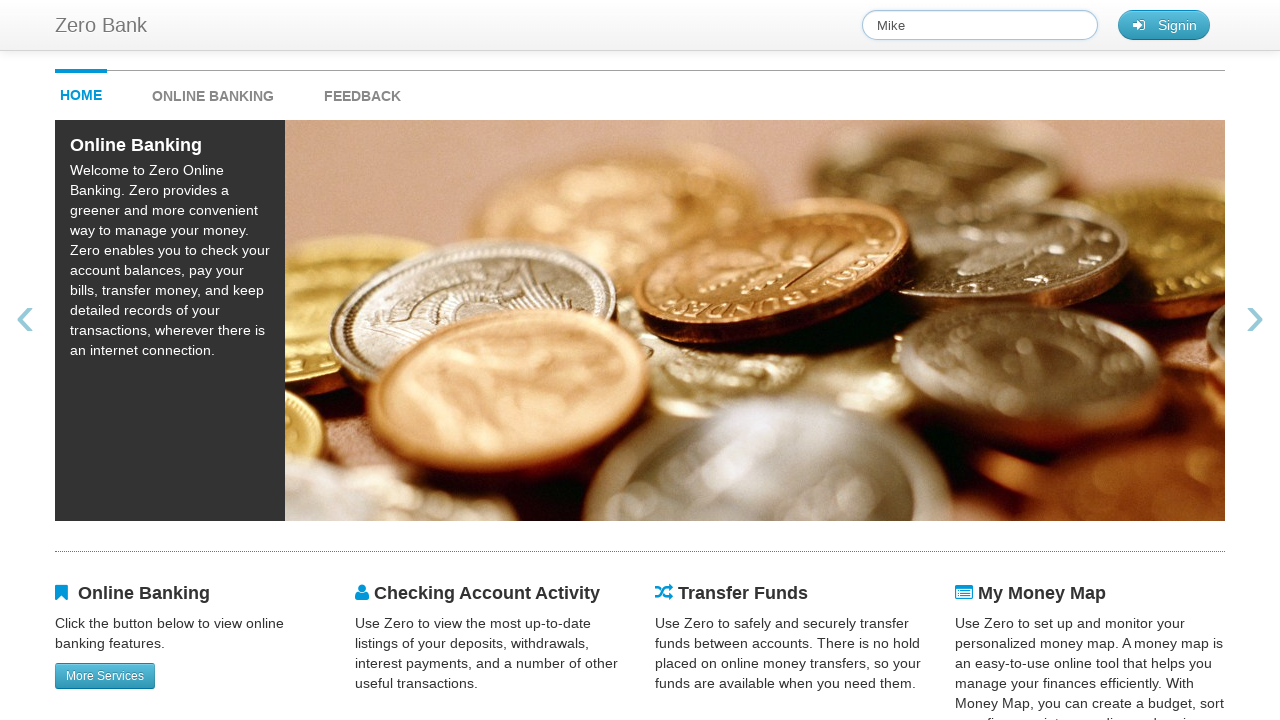

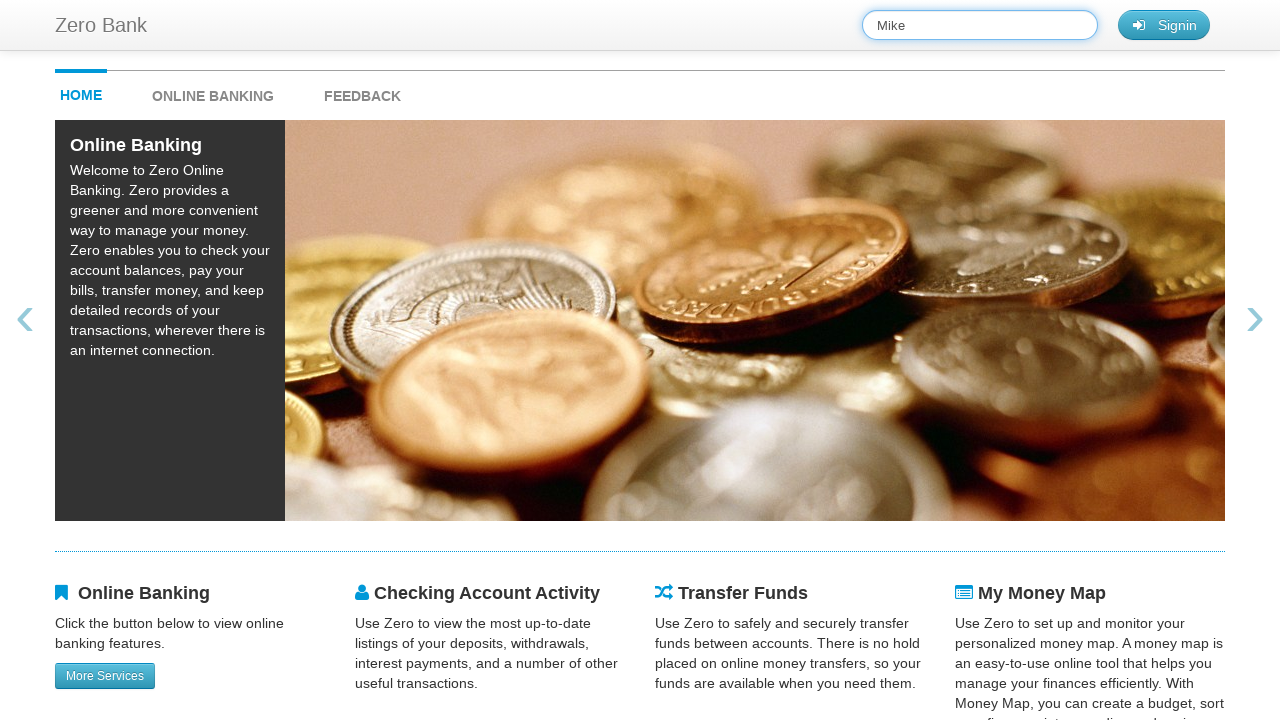